Tests JavaScript prompt alert functionality by clicking a button to trigger a prompt, entering text into the prompt, accepting it, and verifying the entered text appears in the result message.

Starting URL: https://testcenter.techproeducation.com/index.php?page=javascript-alerts

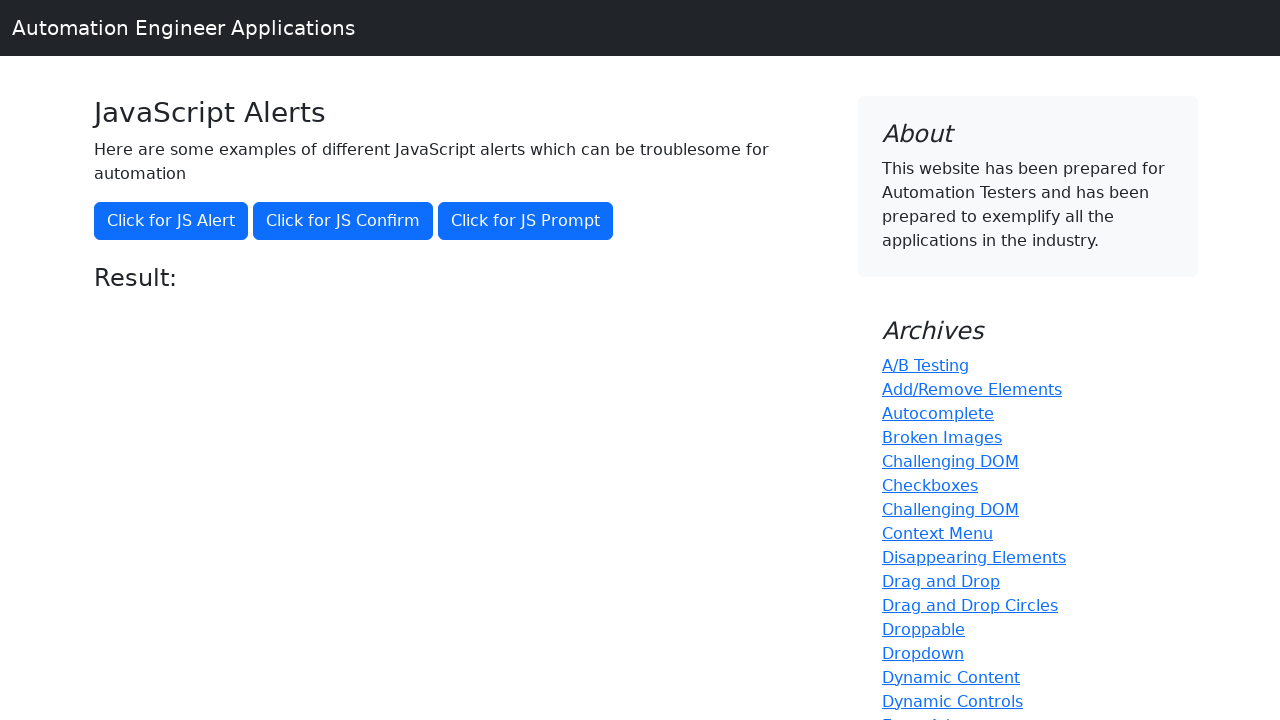

Set up dialog handler to accept prompt with text 'Ahmet'
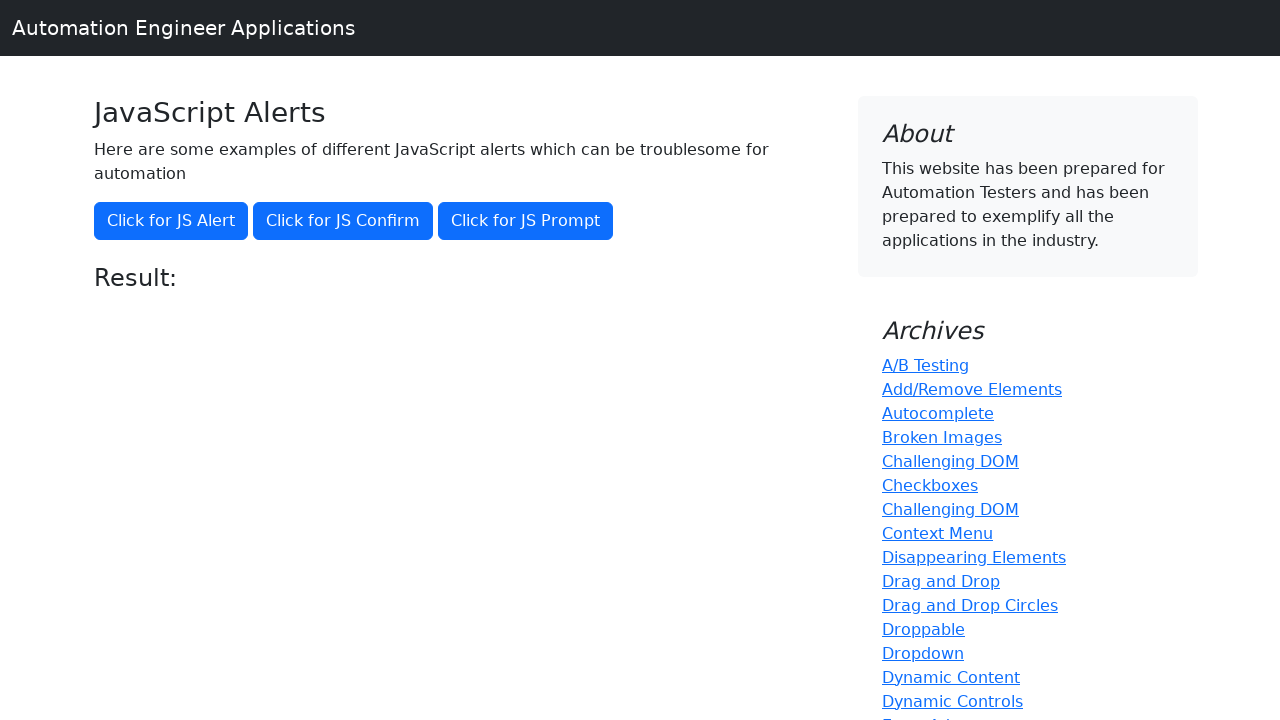

Clicked button to trigger JavaScript prompt alert at (526, 221) on xpath=//button[@onclick='jsPrompt()']
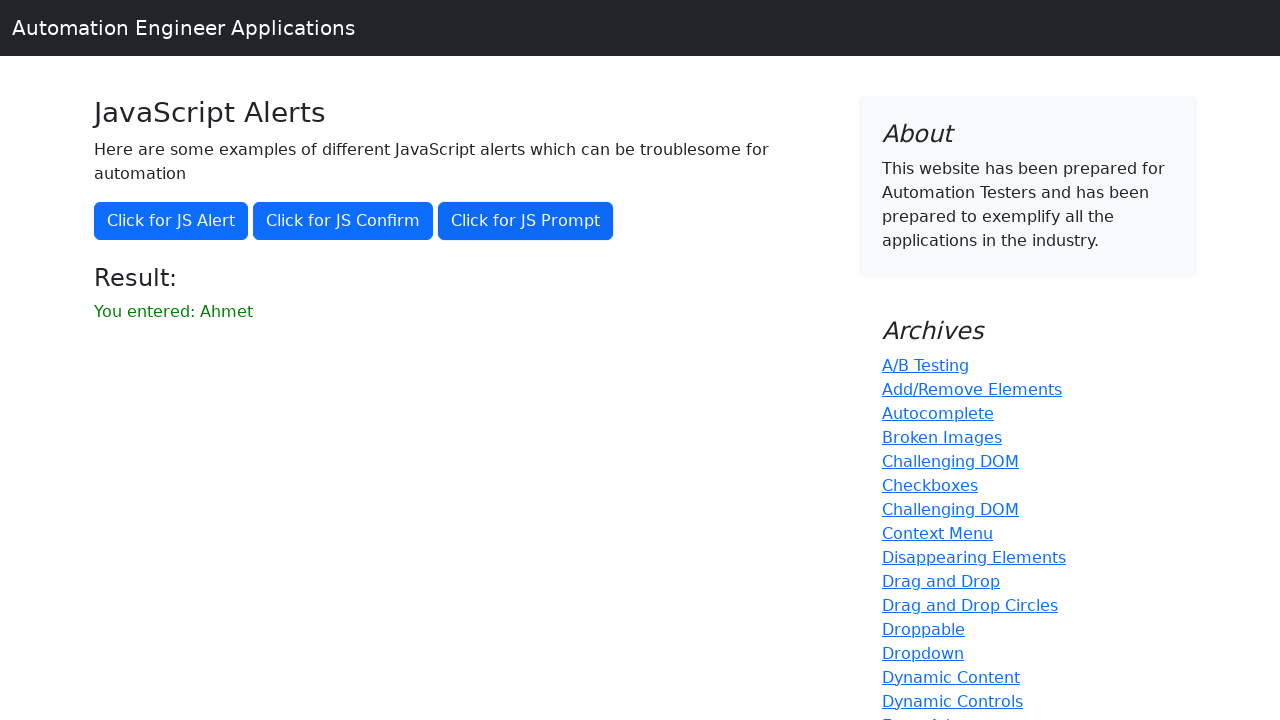

Waited for result message to appear
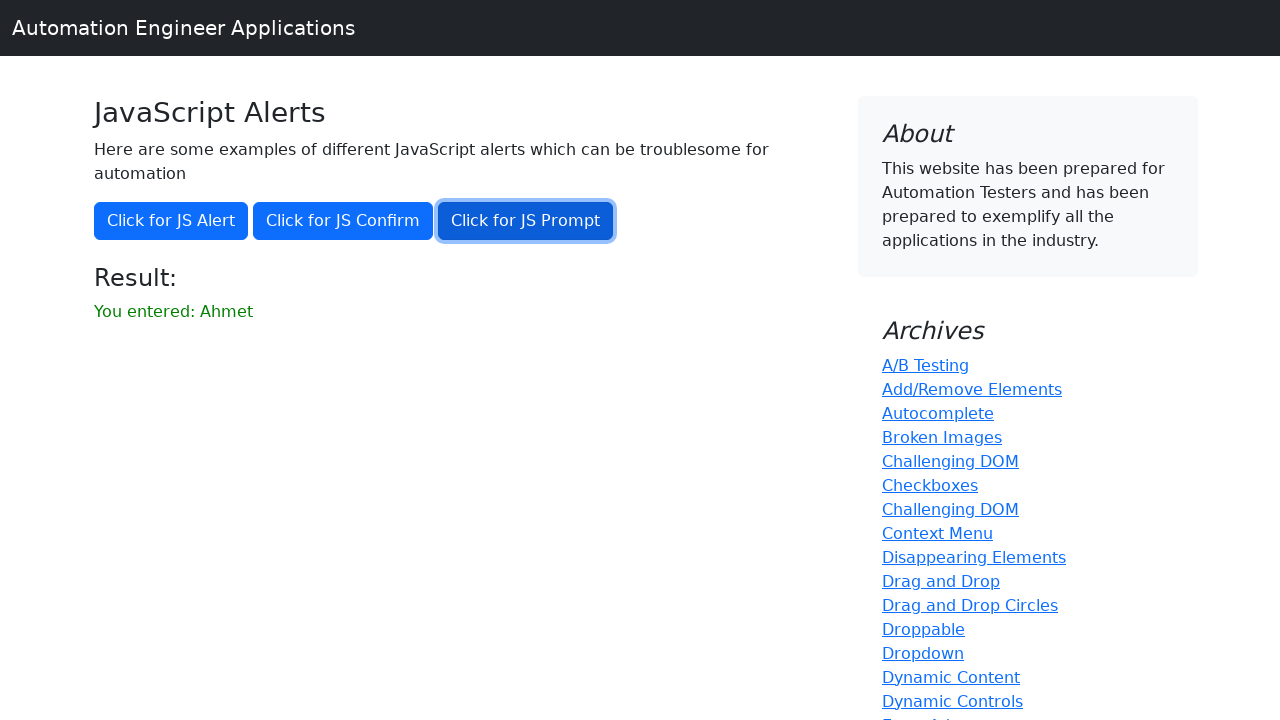

Retrieved result text content
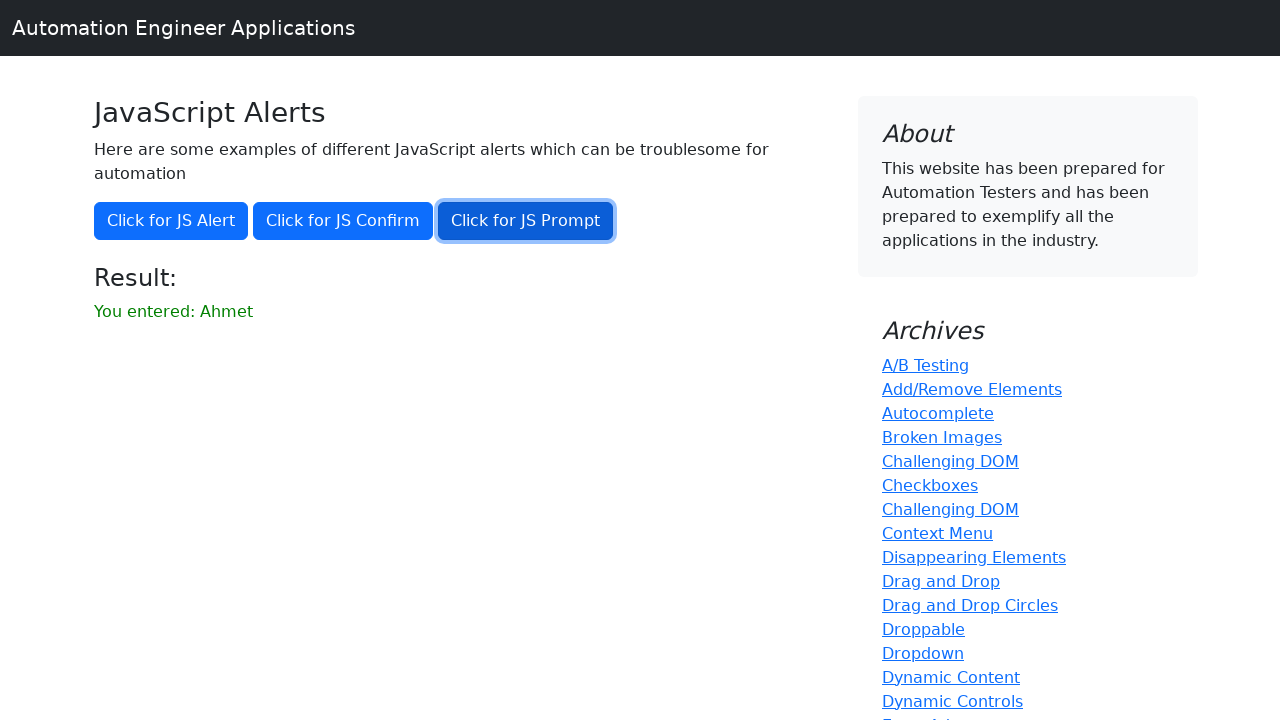

Verified that 'Ahmet' appears in the result message
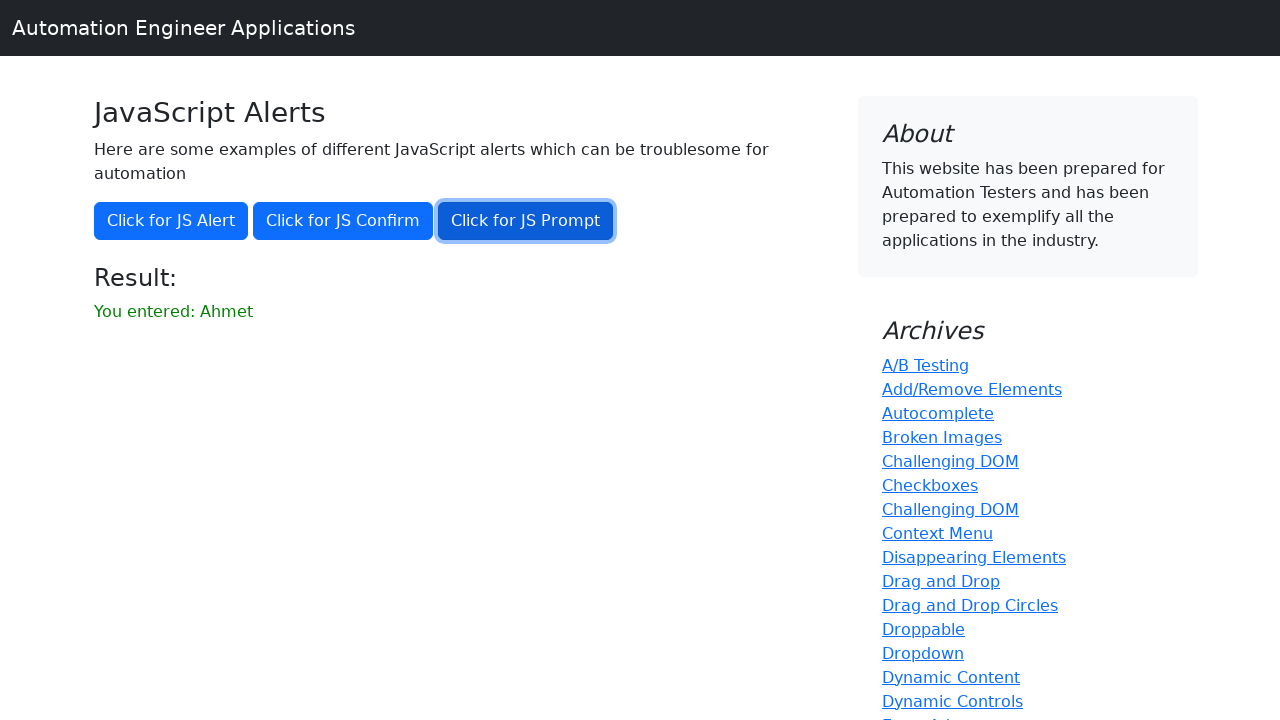

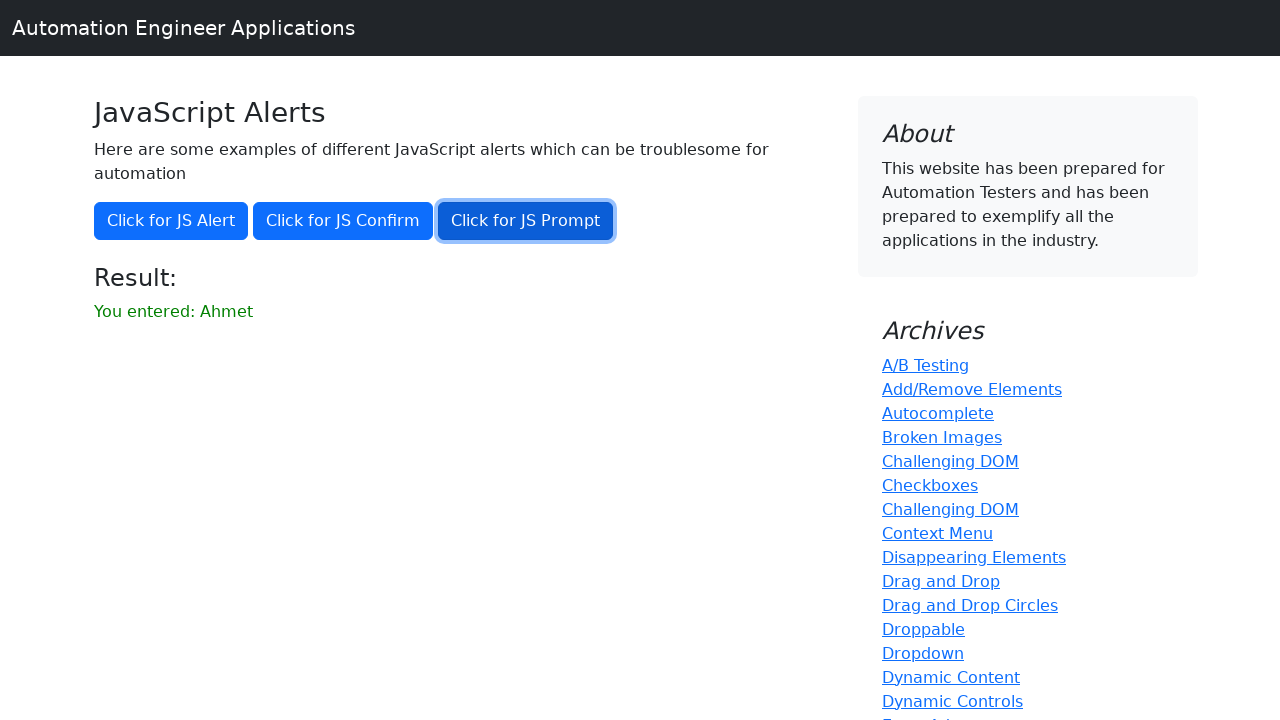